Prints all rows of Employee Basic Table using a single loop to get entire row text at once

Starting URL: http://automationbykrishna.com/

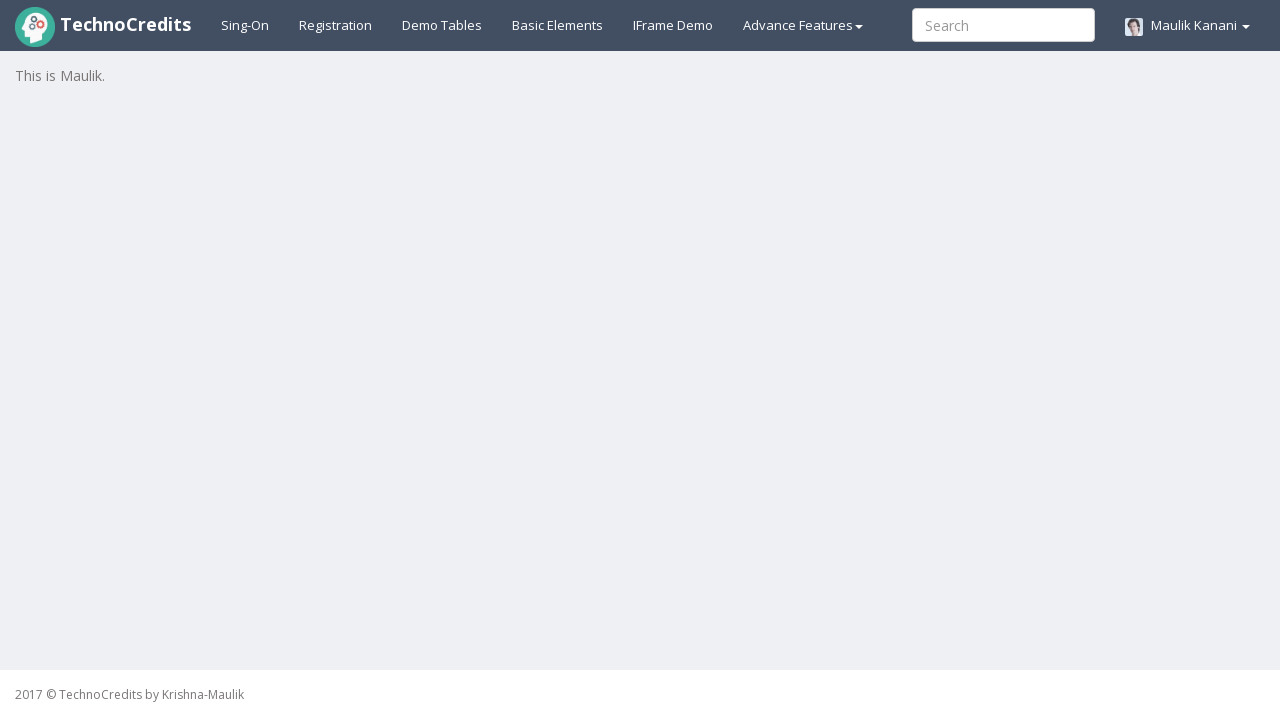

Clicked on Demo table tab at (442, 25) on xpath=//a[@id='demotable']
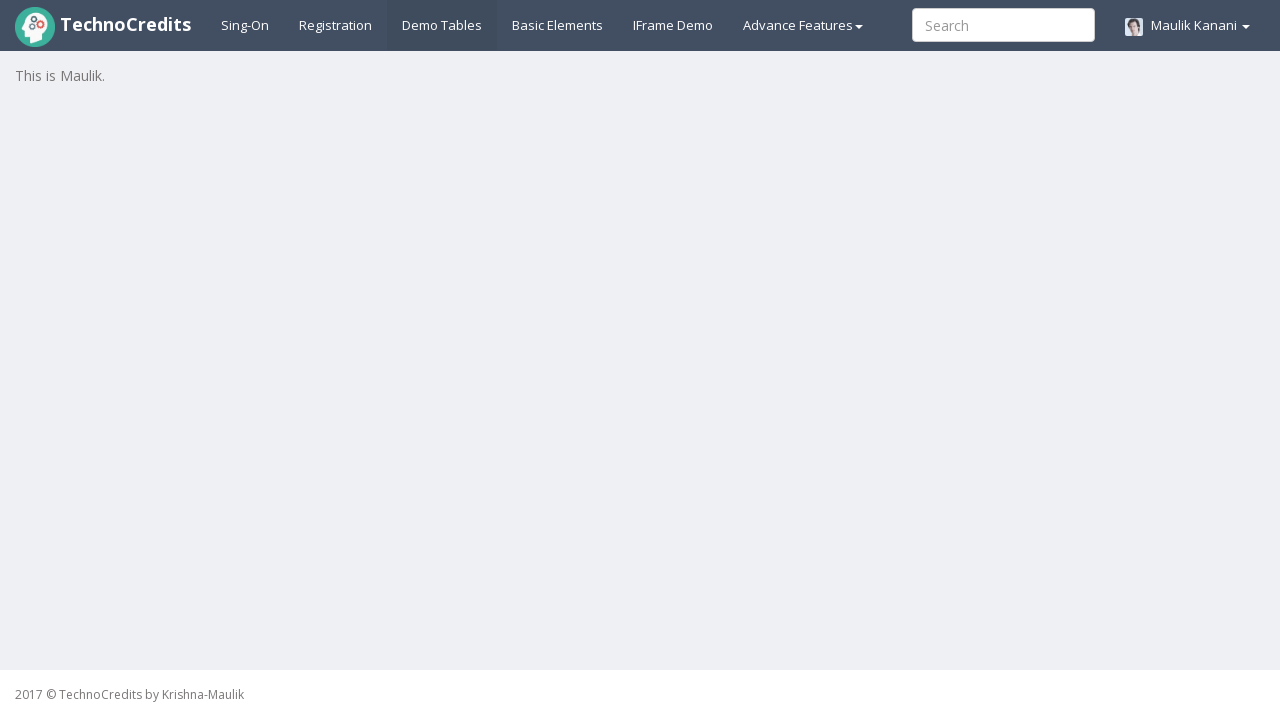

Employee Basic Table loaded
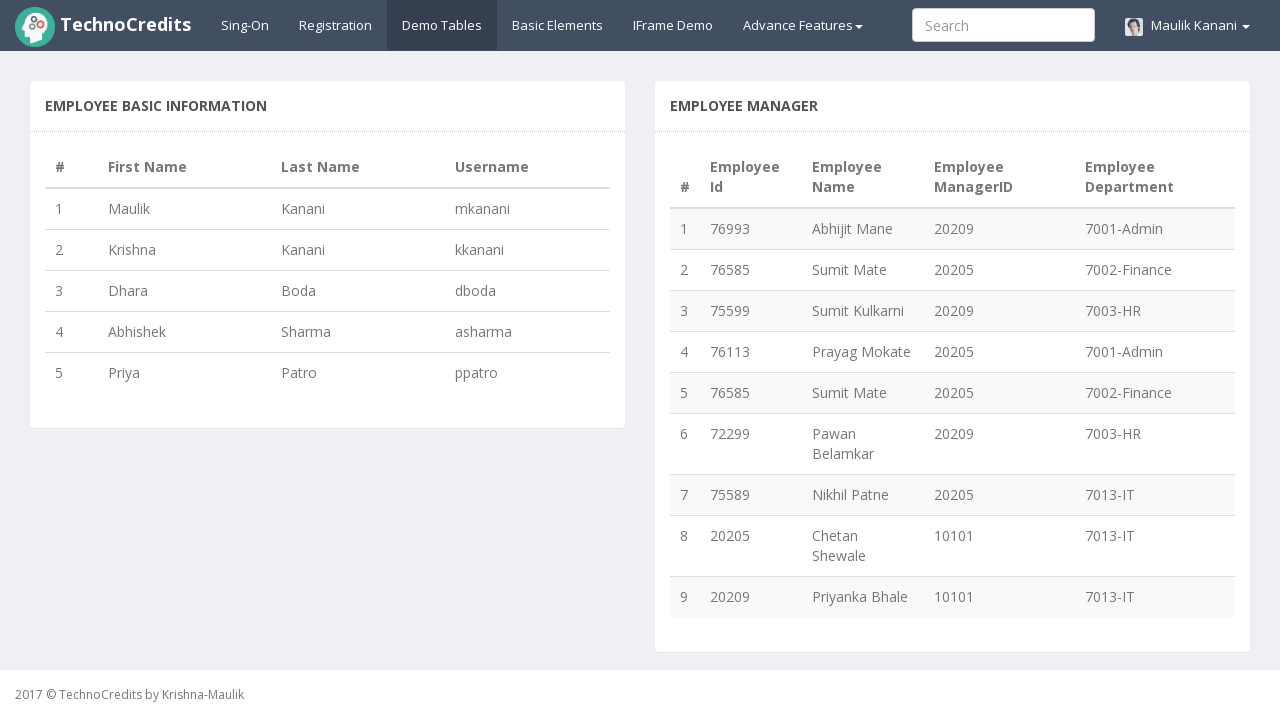

Retrieved table header: 
                                #
                                First Name
                                Last Name
                                Username
                            
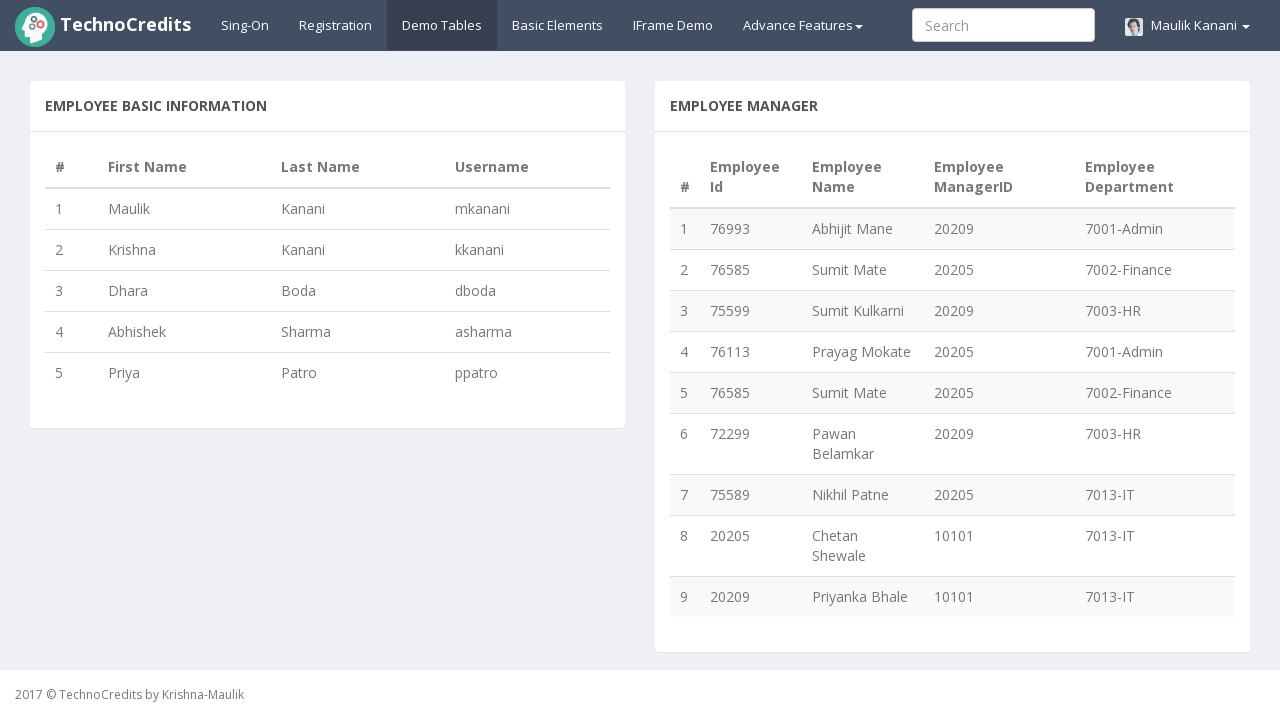

Retrieved row count: 5 rows found
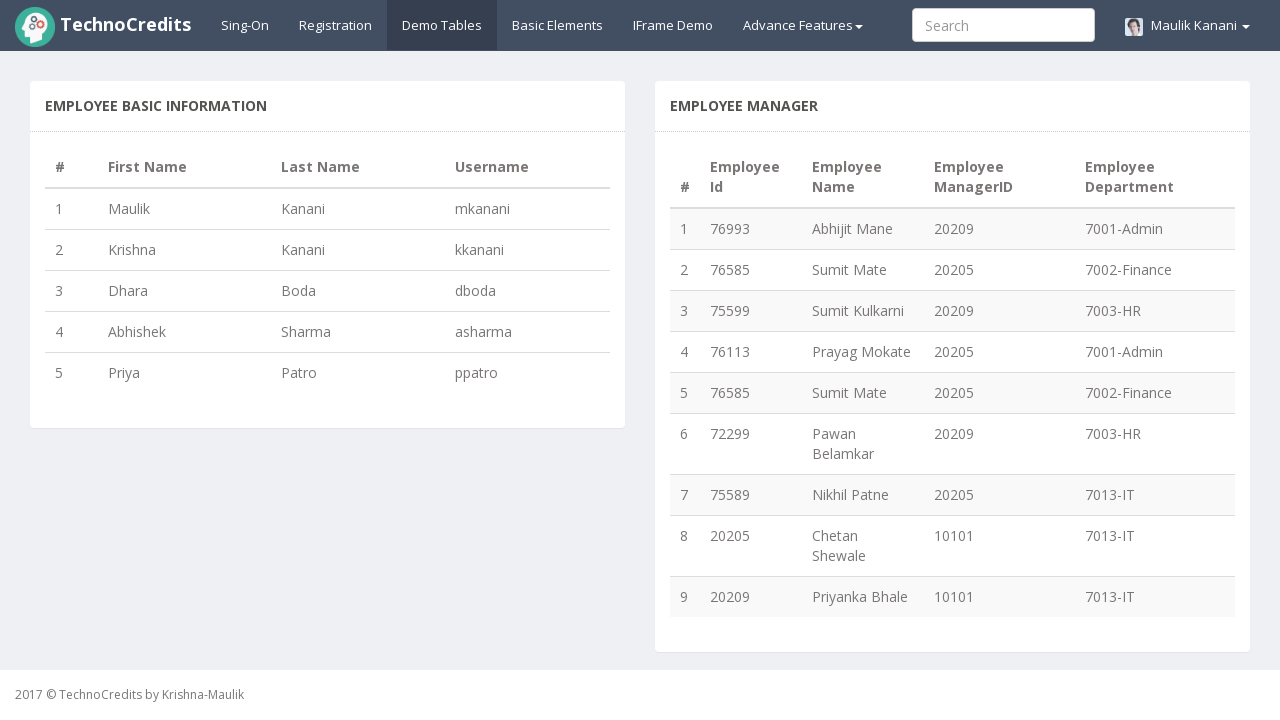

Retrieved row 1 data: 
                                1
                                Maulik
                                Kanani
                                mkanani
                            
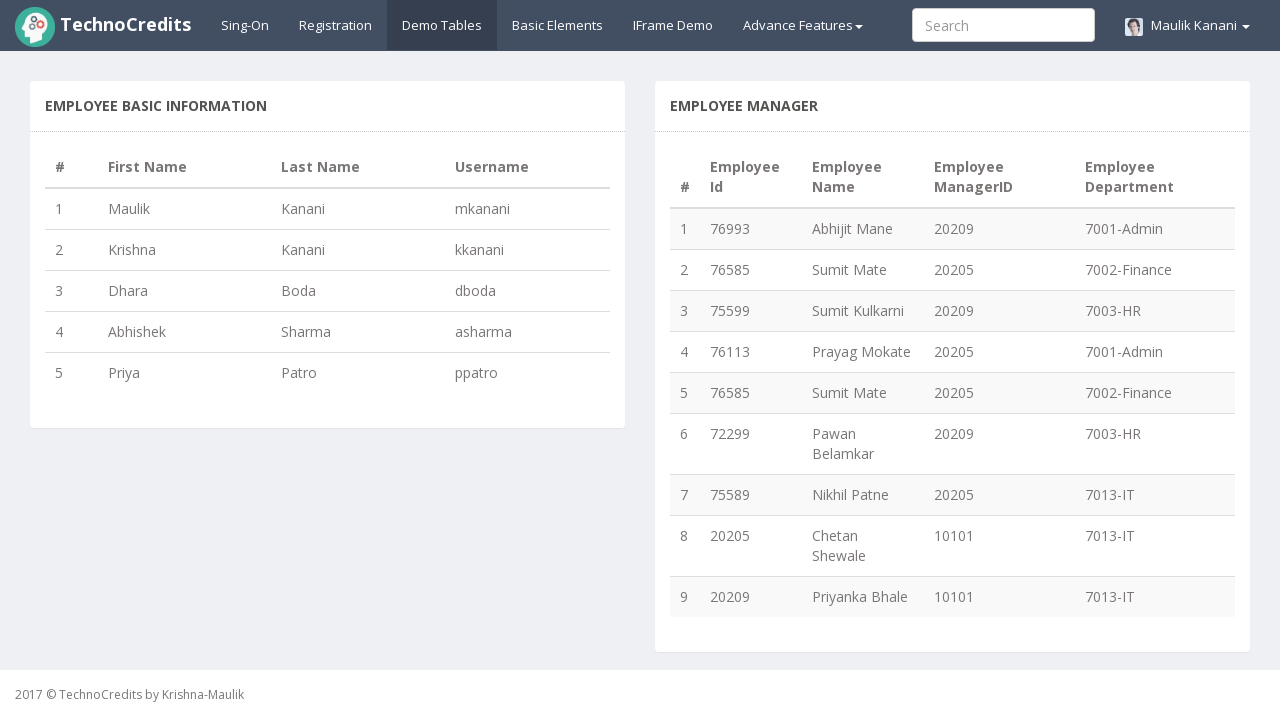

Retrieved row 2 data: 
                                2
                                Krishna
                                Kanani
                                kkanani
                            
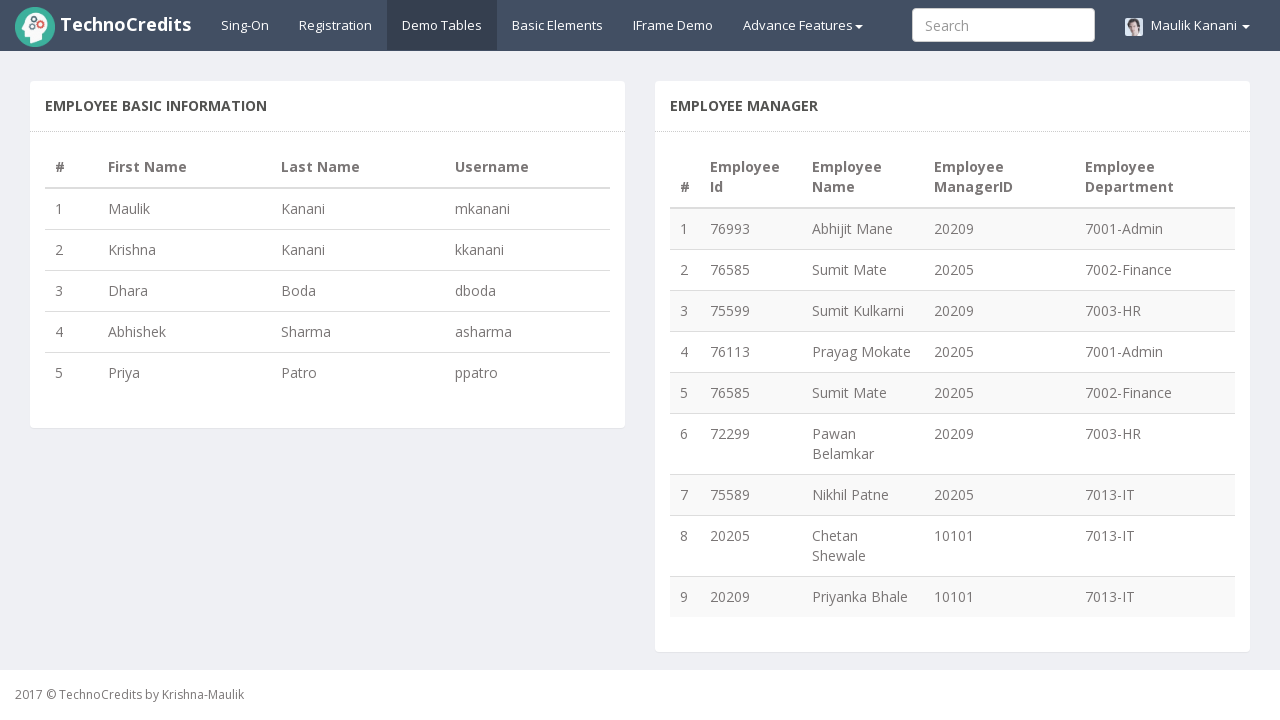

Retrieved row 3 data: 
                                3
                                Dhara
                                Boda
                                dboda
                            
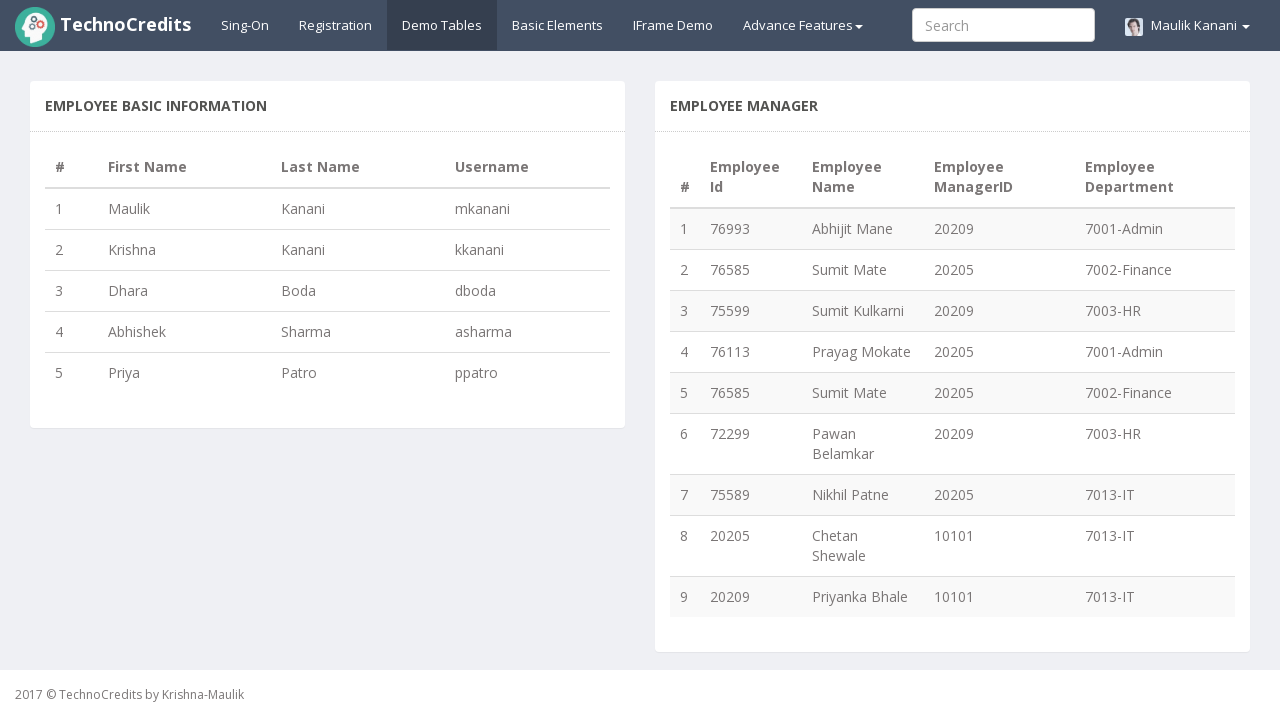

Retrieved row 4 data: 
                                4
                                Abhishek
                                Sharma
                                asharma
                            
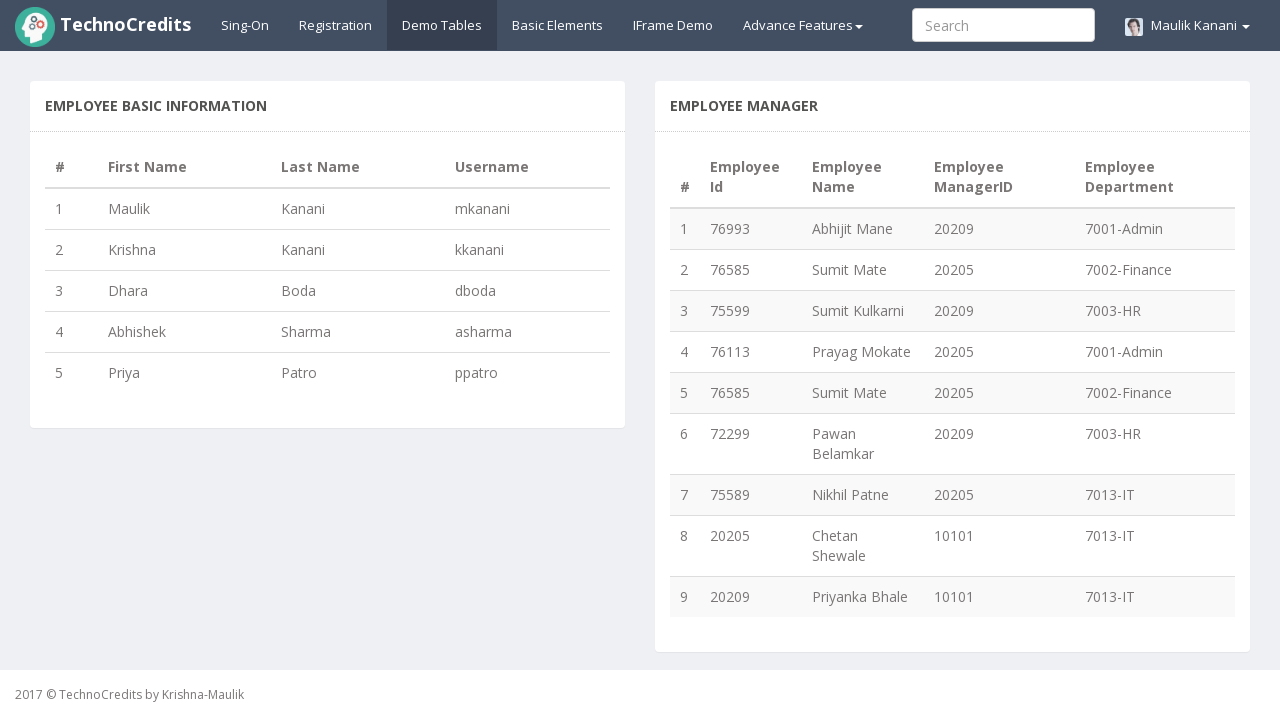

Retrieved row 5 data: 
                                5
                                Priya
                                Patro
                                ppatro
                            
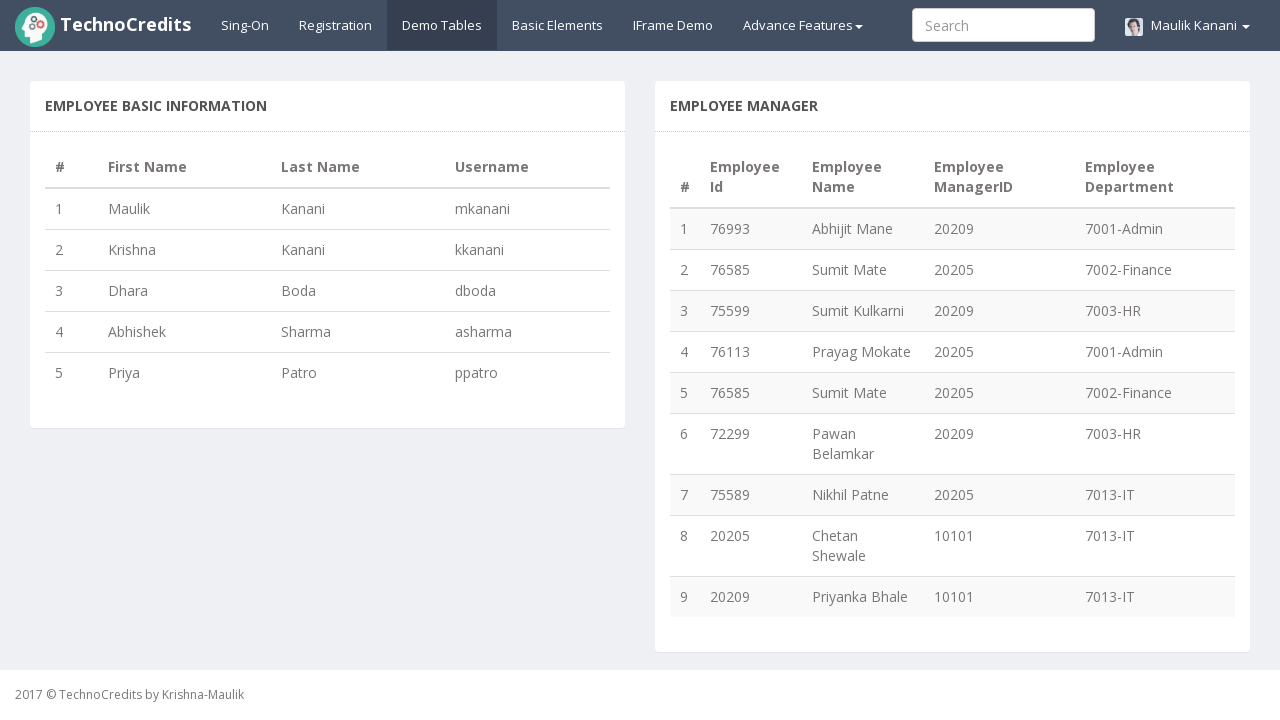

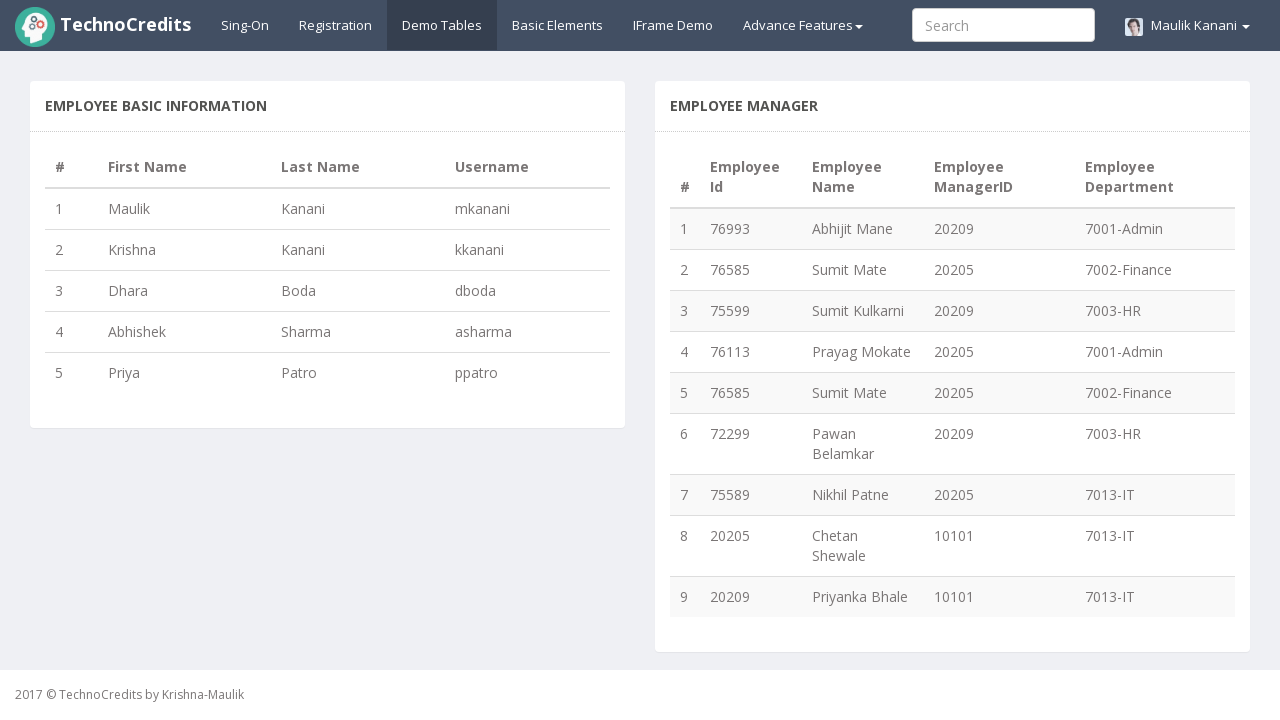